Tests dropdown functionality by navigating to the dropdown page and selecting an option from the dropdown list

Starting URL: https://the-internet.herokuapp.com/

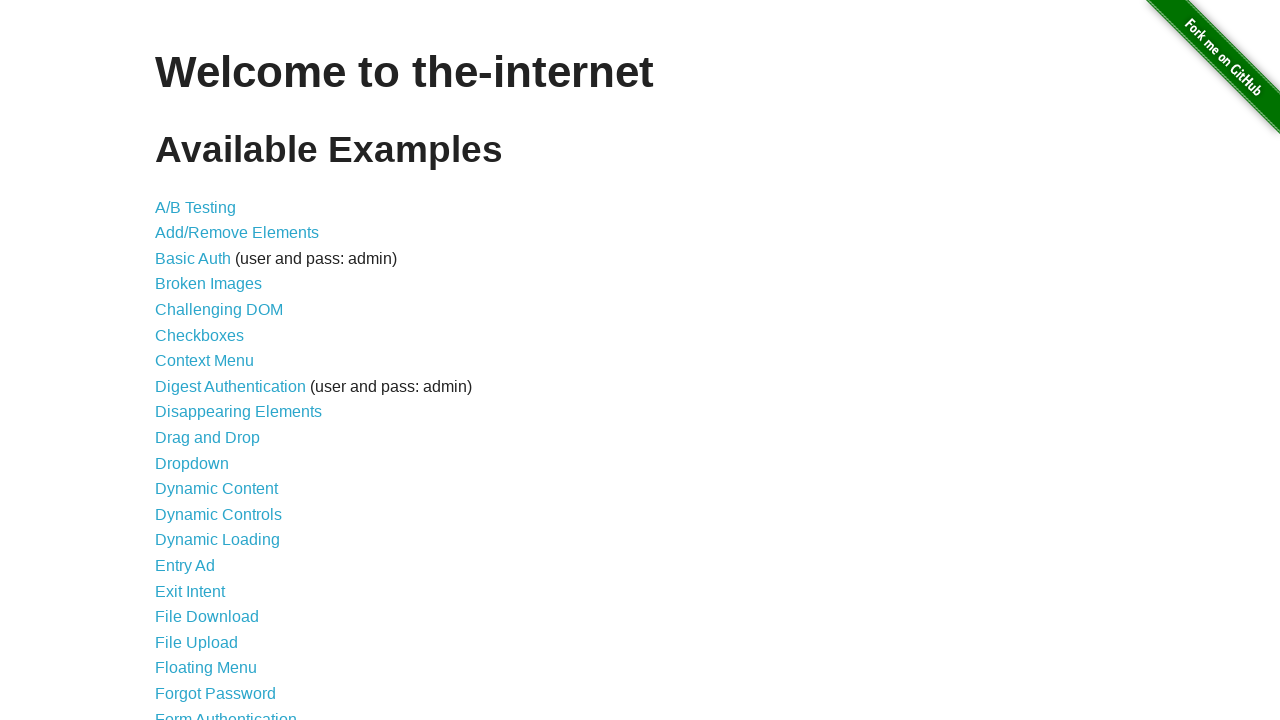

Navigated to the-internet.herokuapp.com homepage
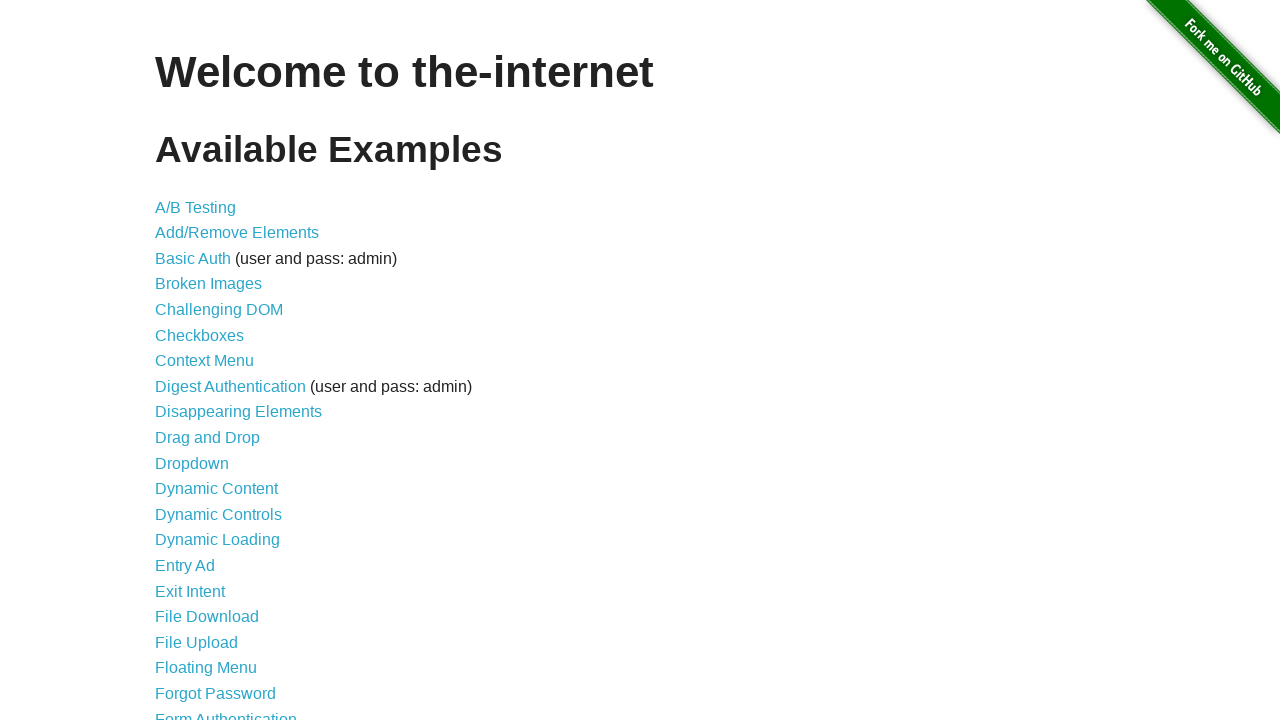

Clicked on Dropdown link to navigate to dropdown page at (192, 463) on xpath=//*[@id='content']/ul/li[11]/a
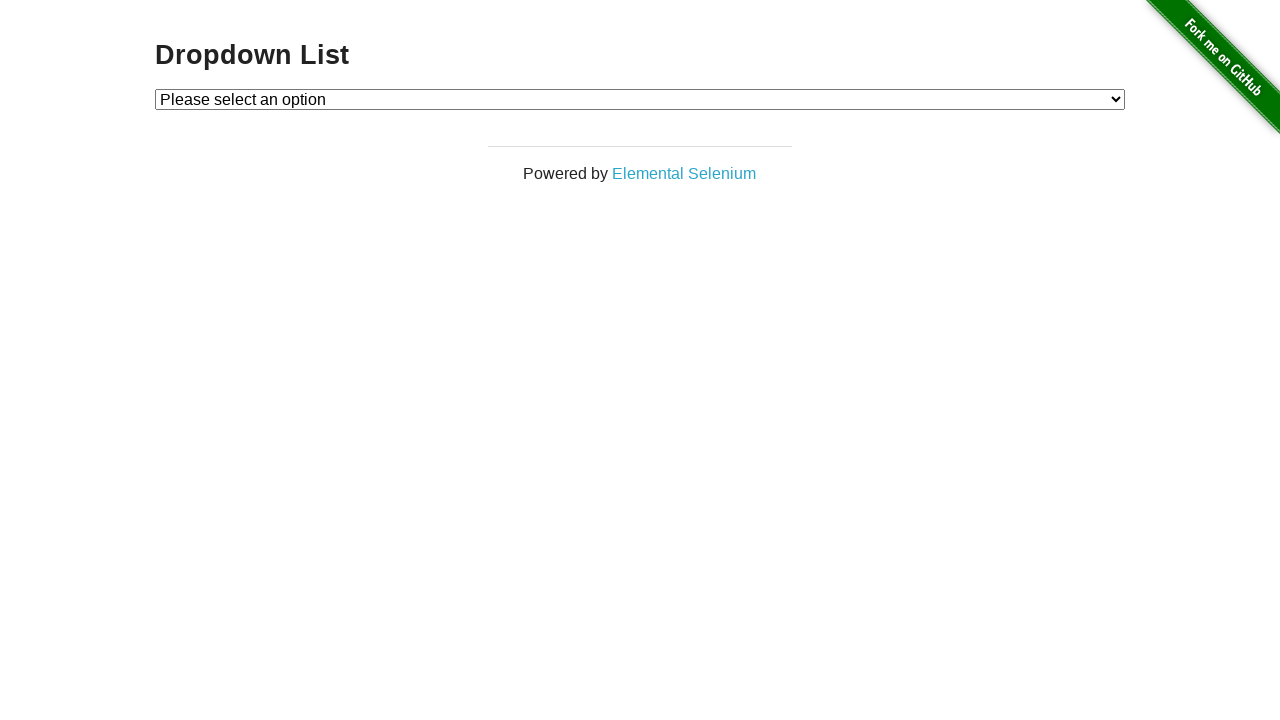

Selected Option 2 from the dropdown list on #dropdown
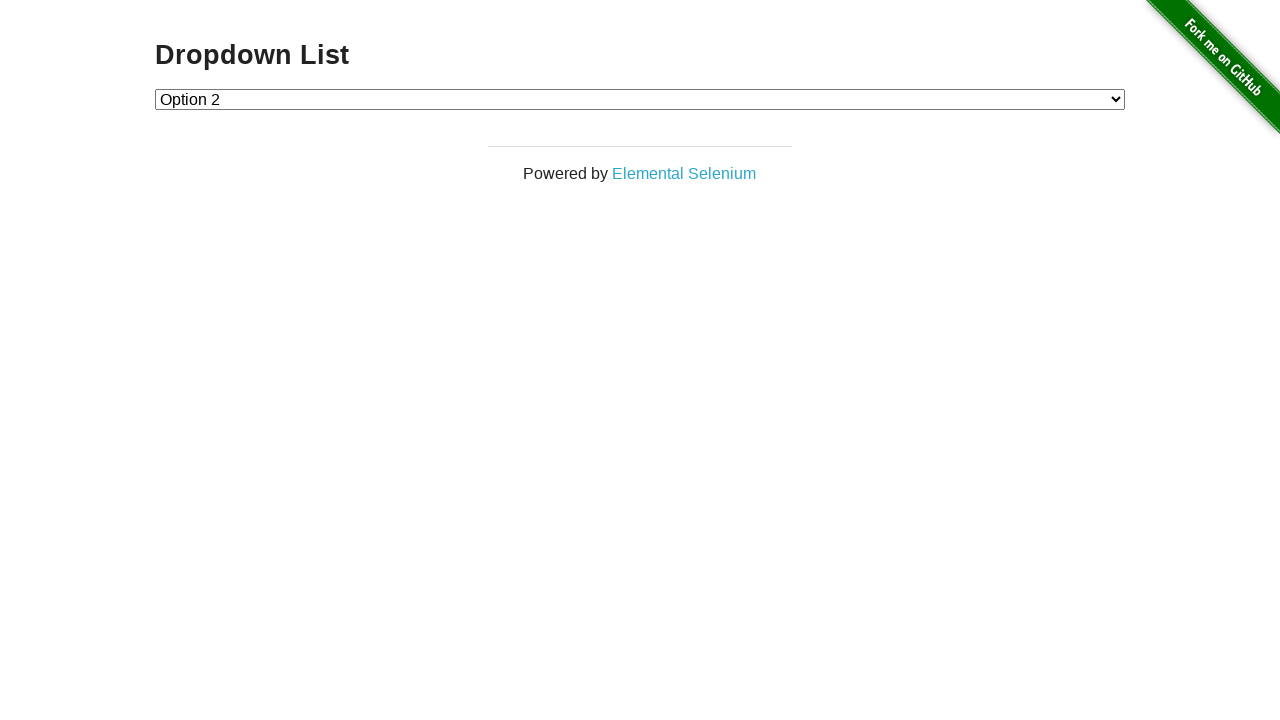

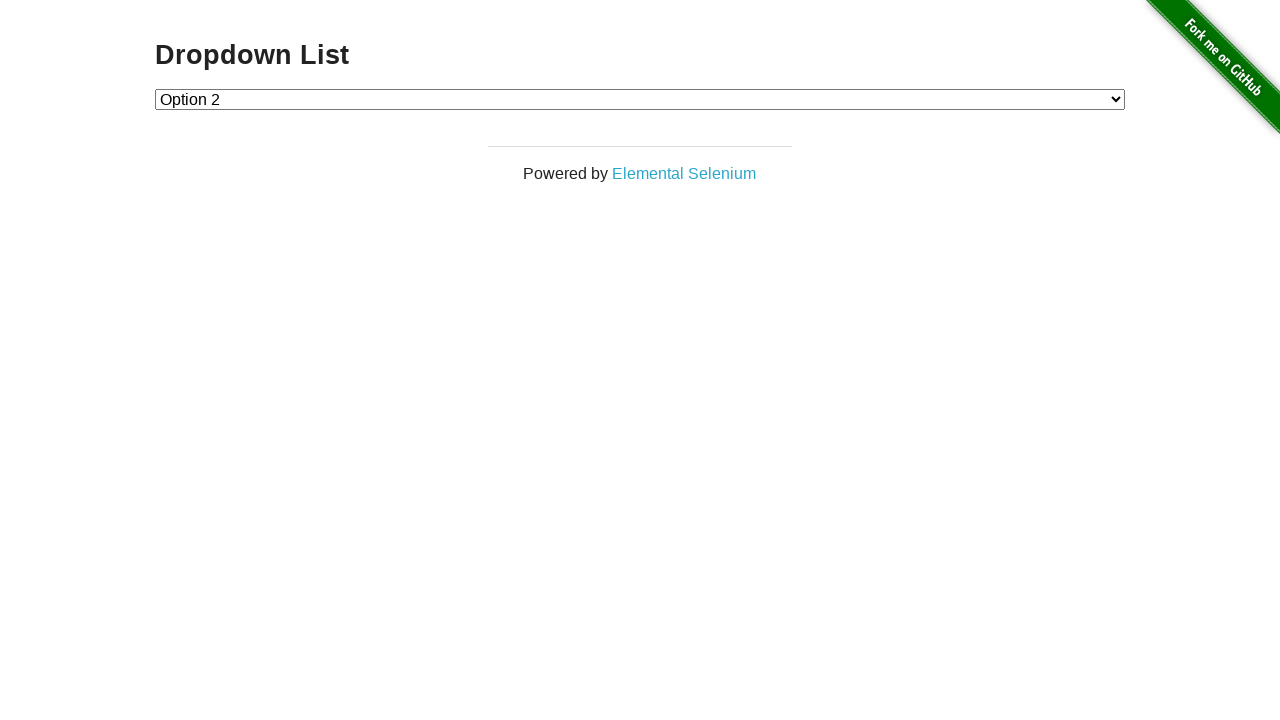